Navigates to an automation practice page and interacts with a table by counting rows and columns, and retrieving data from the second row

Starting URL: https://rahulshettyacademy.com/AutomationPractice/

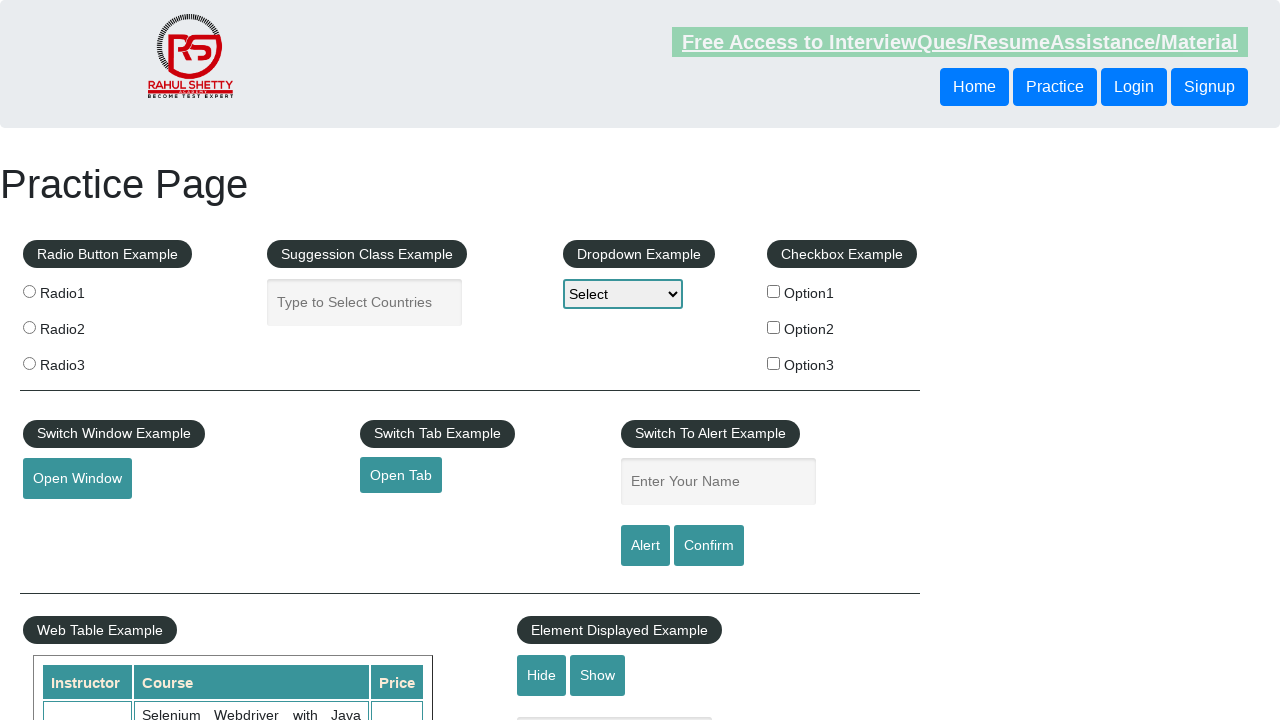

Waited for table to load on automation practice page
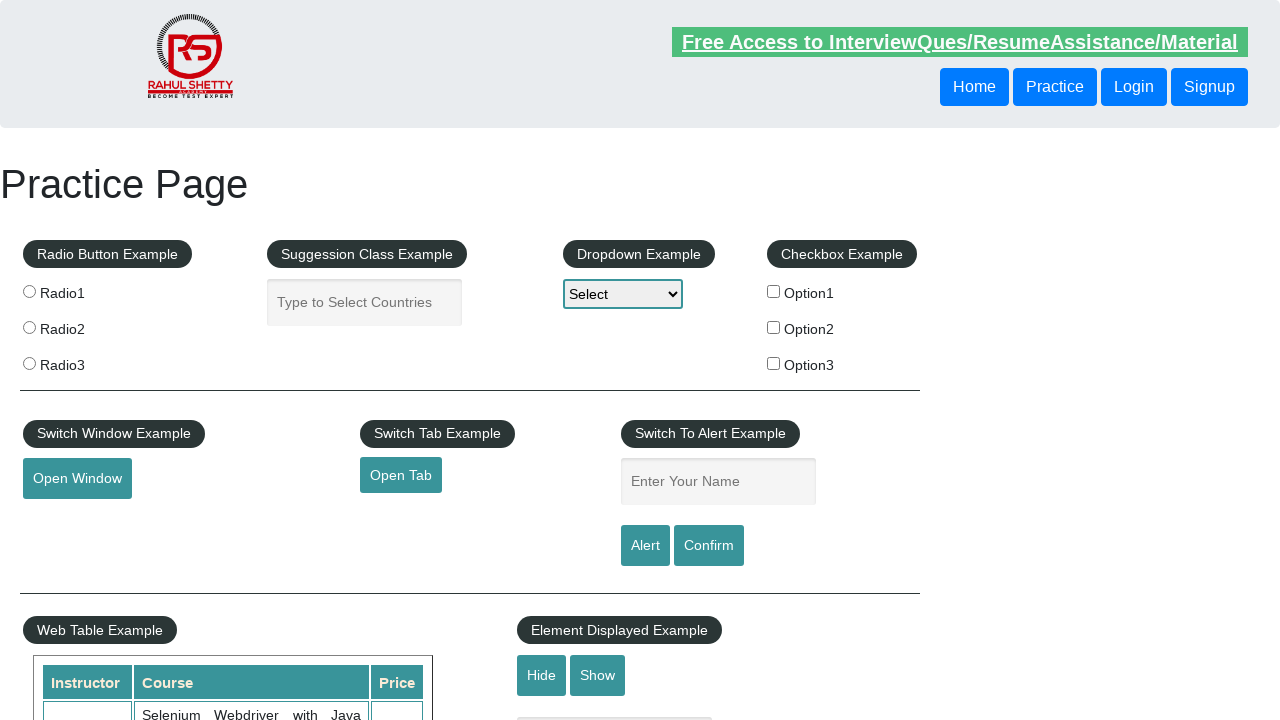

Retrieved all table rows - found 11 rows
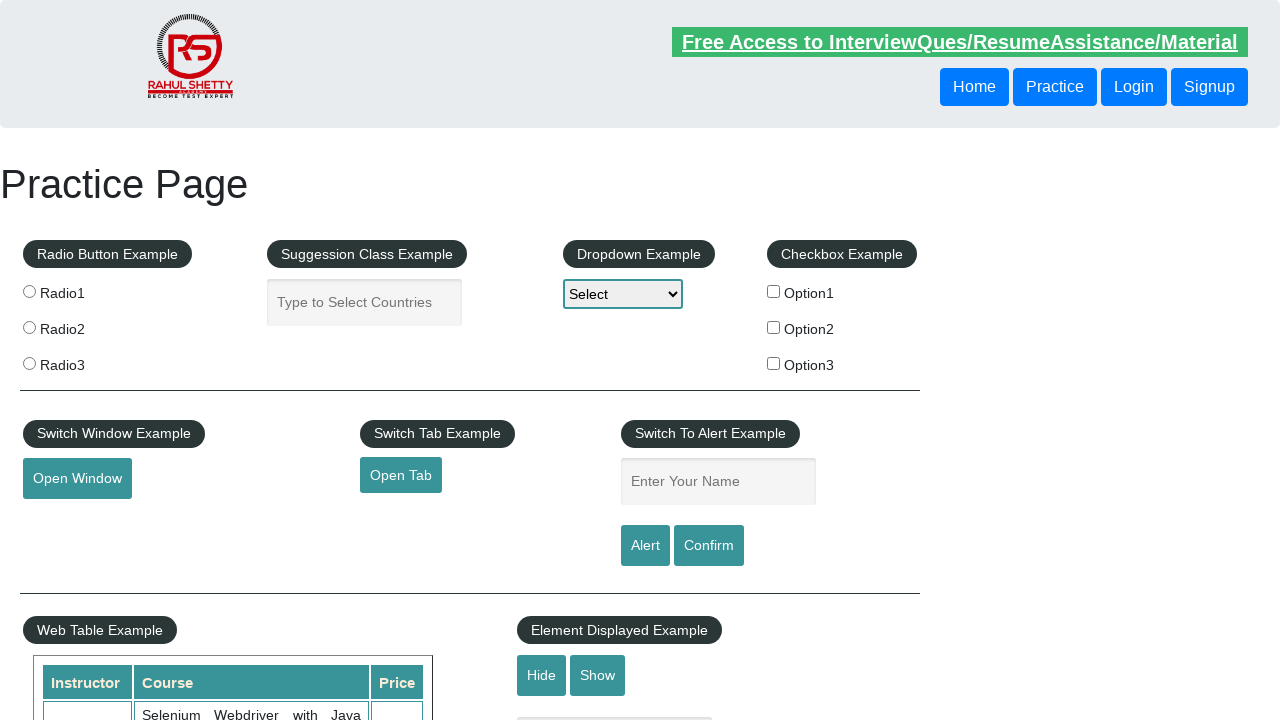

Retrieved all table columns - found 3 columns
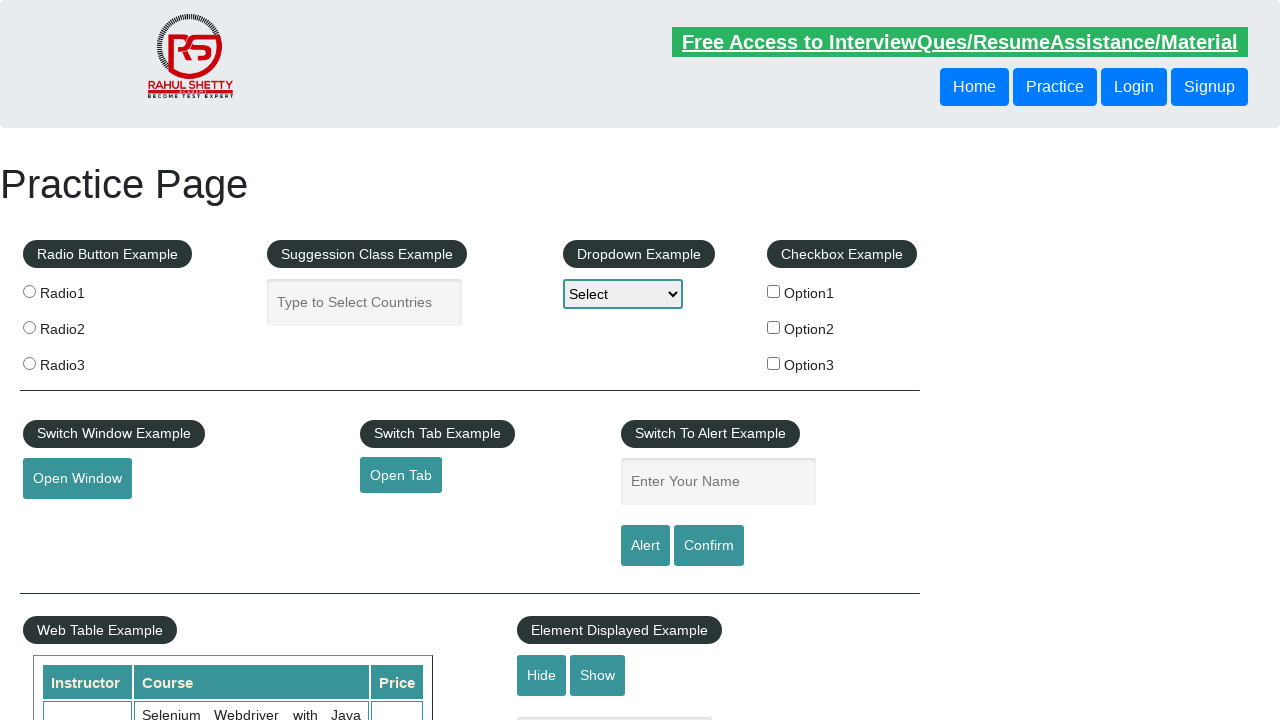

Retrieved data from second row of table
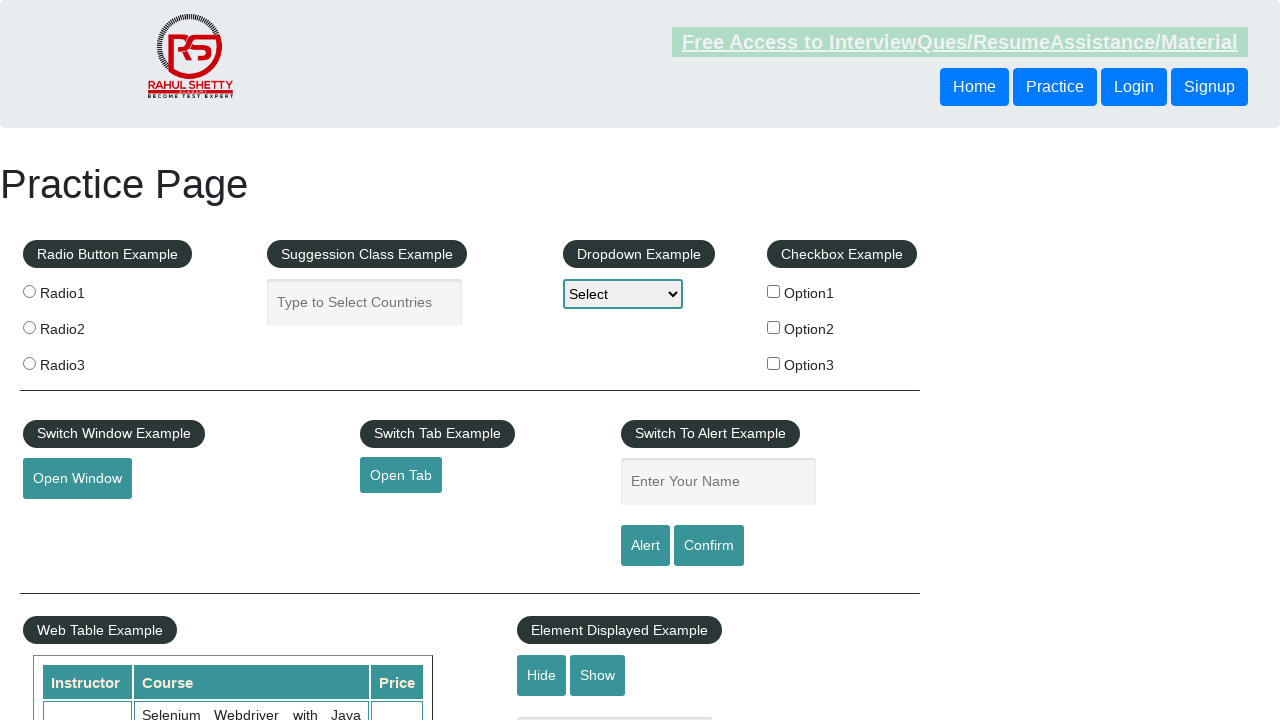

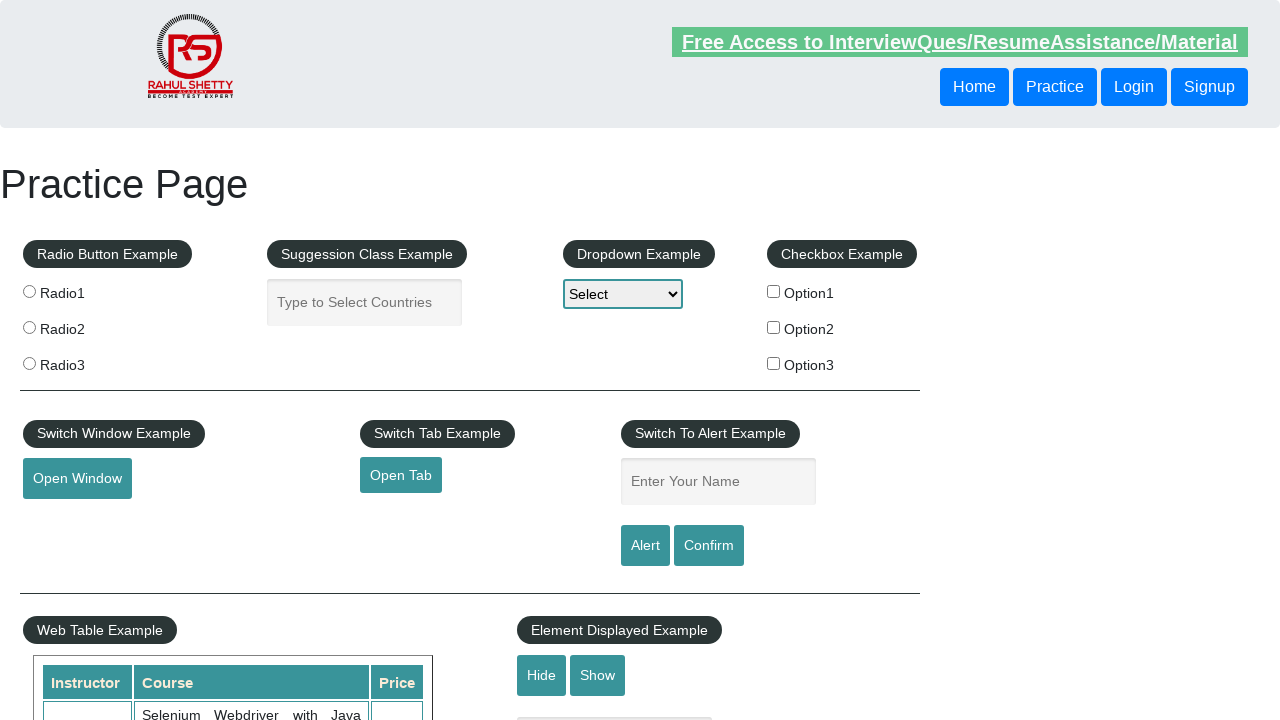